Tests file upload functionality on HerokuApp by selecting a file through the file input element

Starting URL: https://the-internet.herokuapp.com/upload

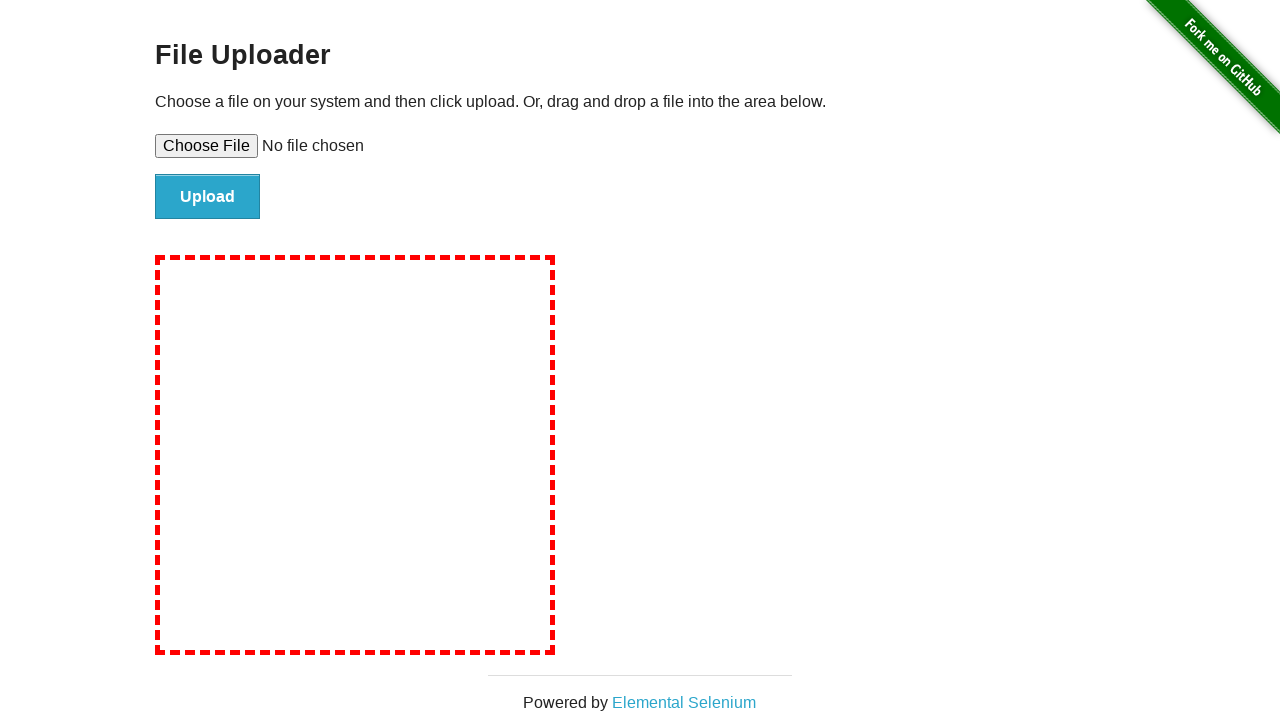

Created temporary test file for upload
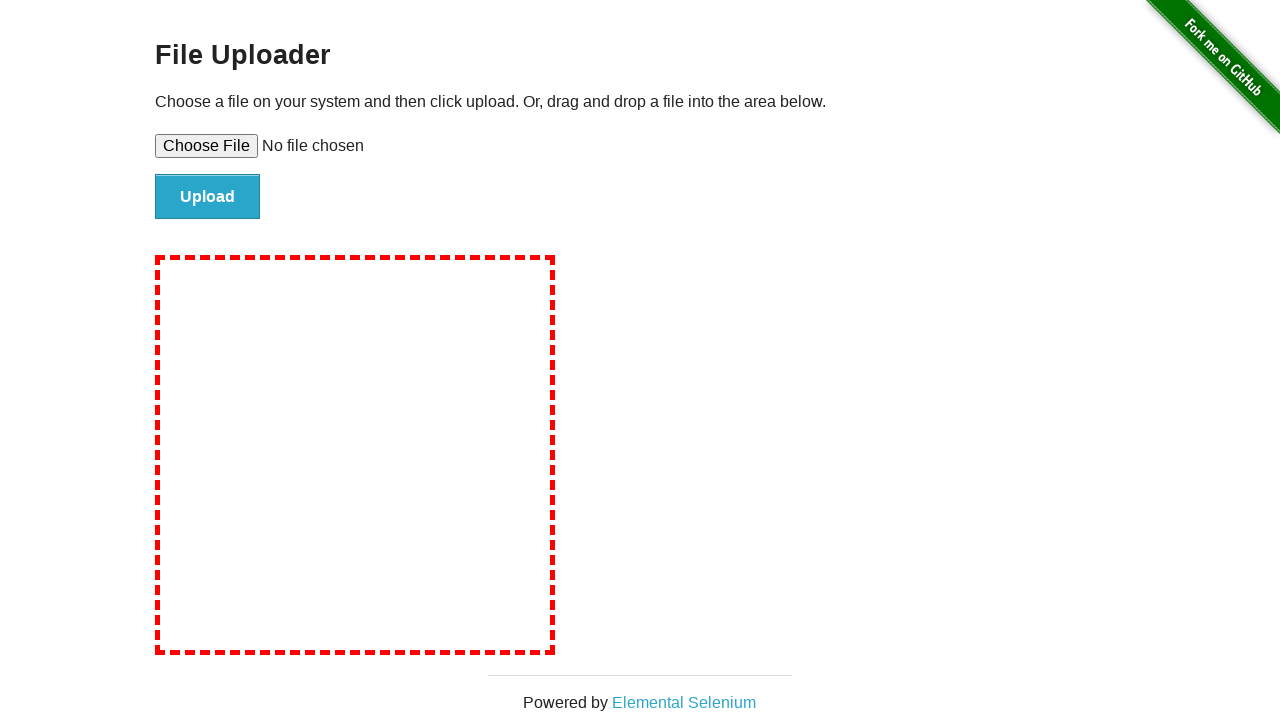

Selected file through file input element
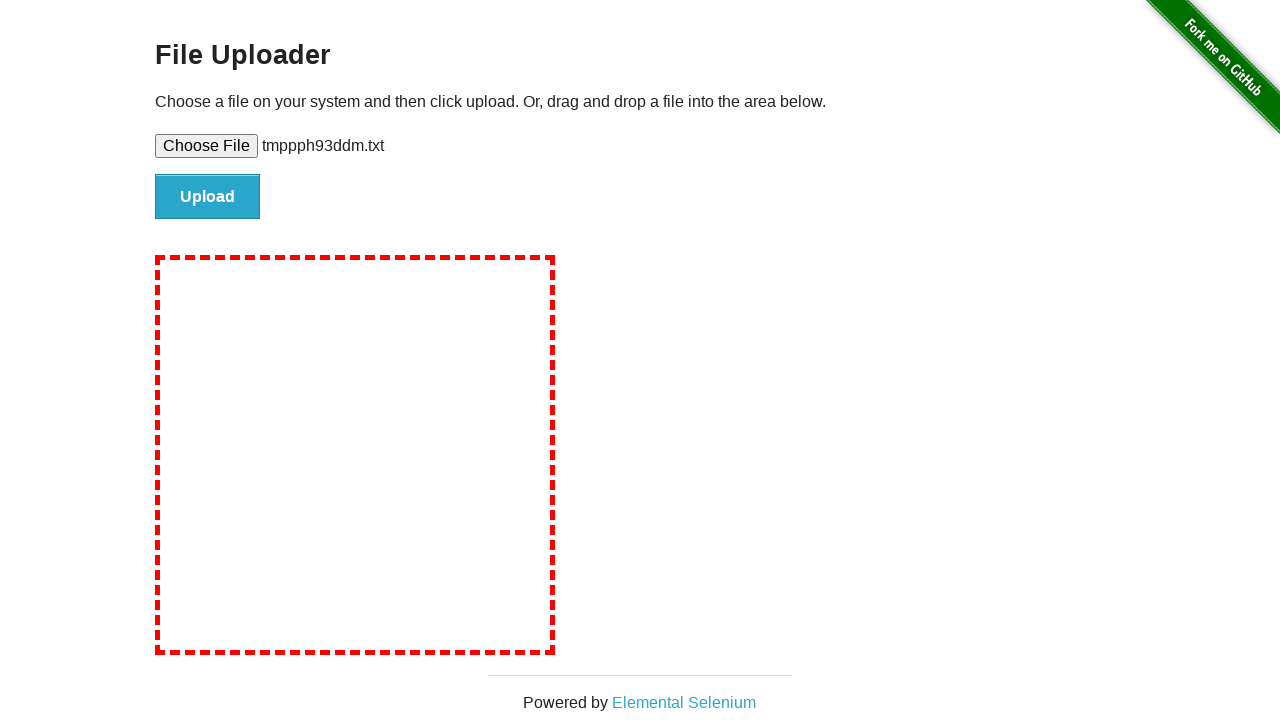

Waited for file selection to register
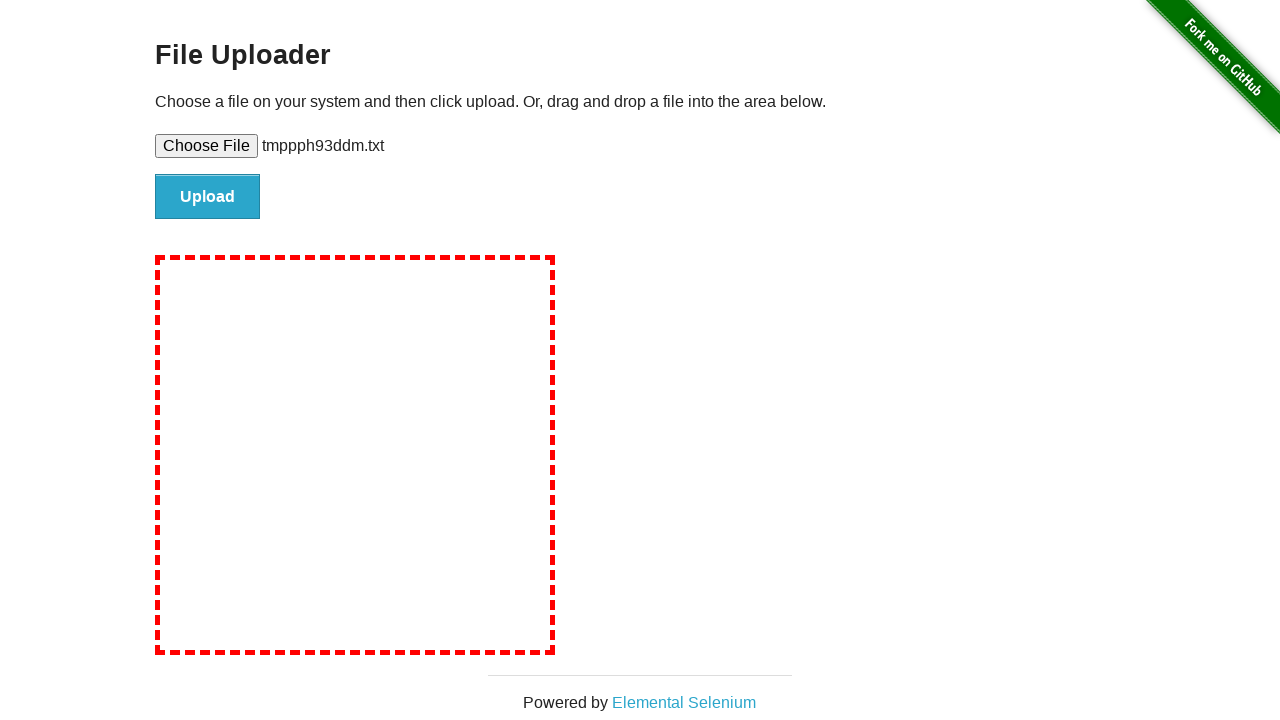

Cleaned up temporary test file
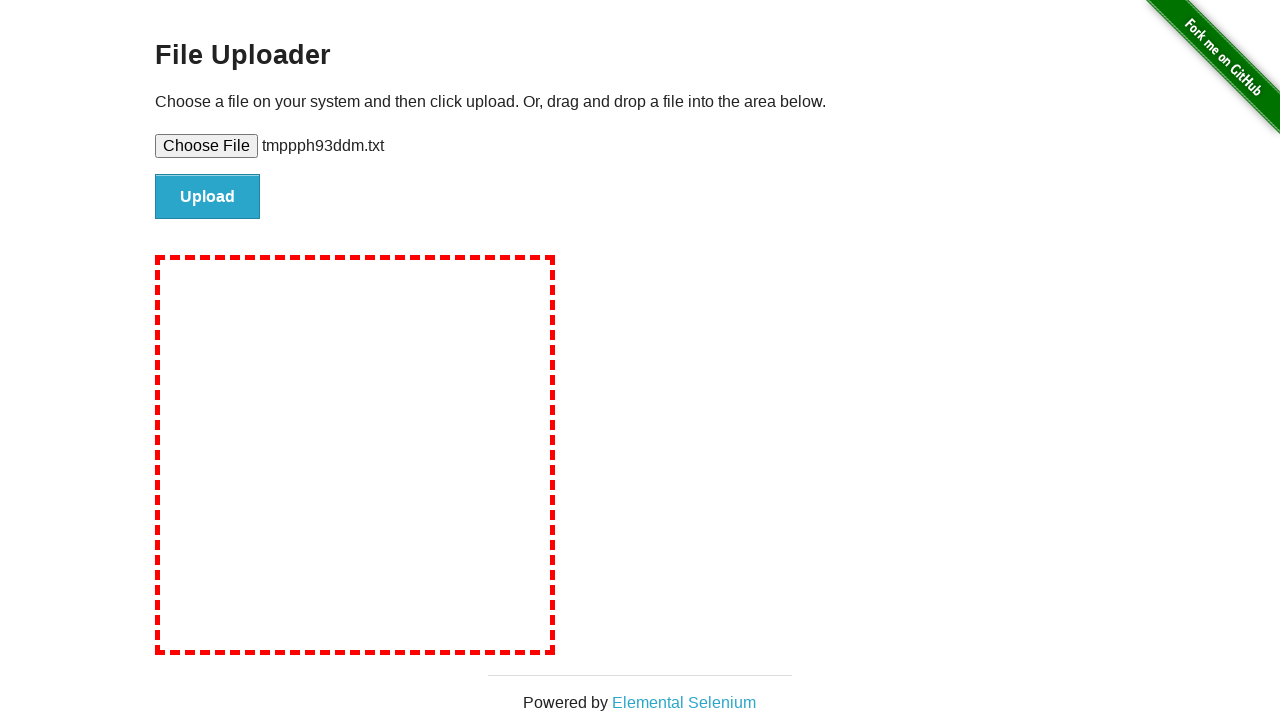

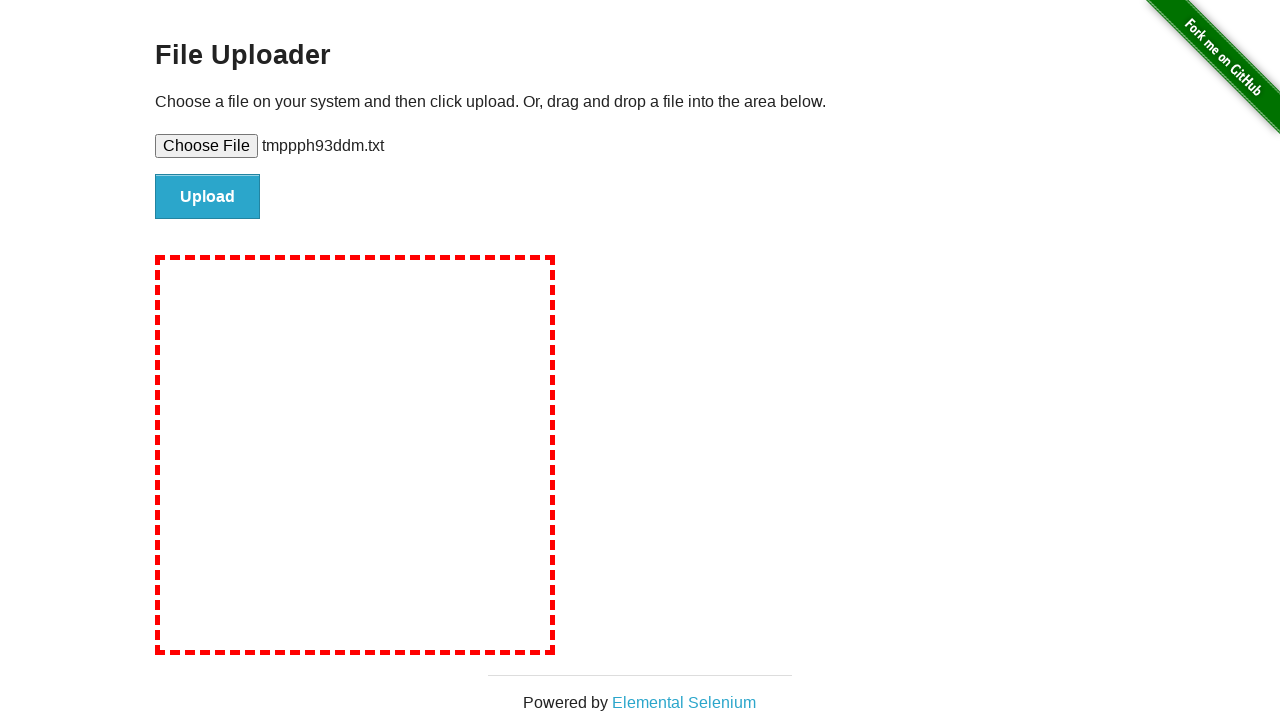